Tests various UI interactions including hiding/showing elements, handling dialog popups, hovering over elements, and interacting with iframes on a practice automation page

Starting URL: https://rahulshettyacademy.com/AutomationPractice/

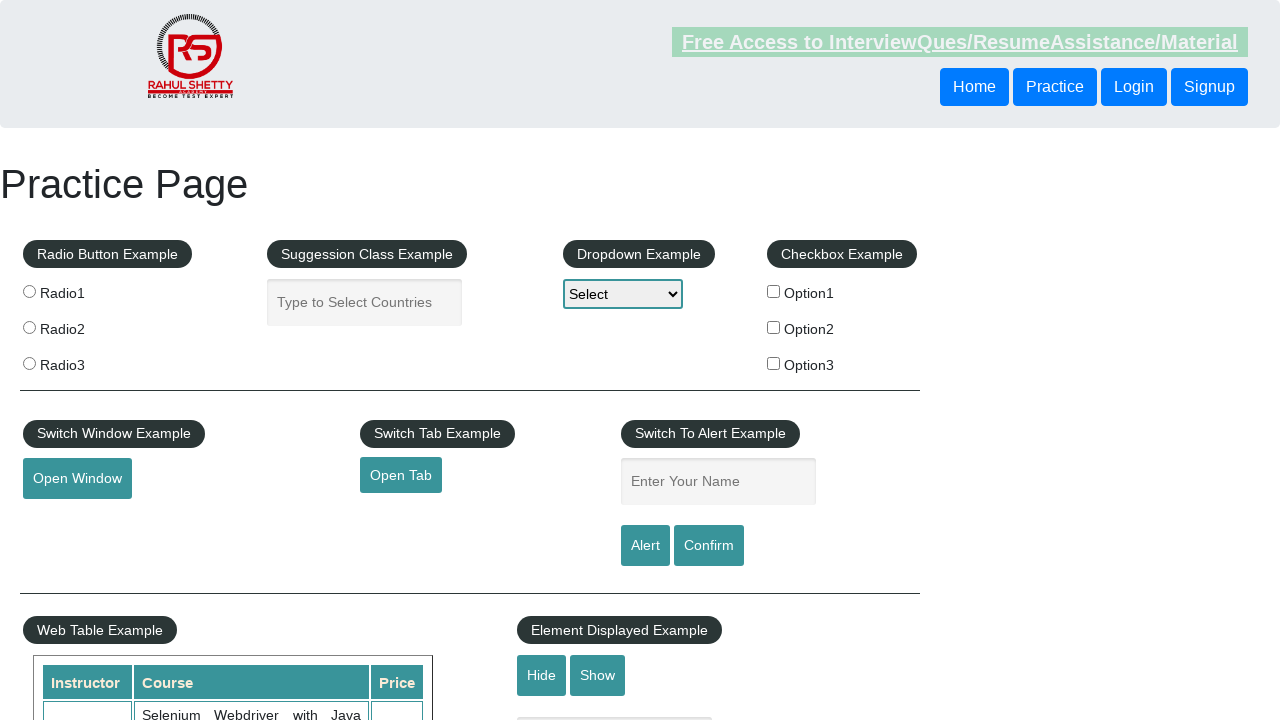

Waited for text element to be visible
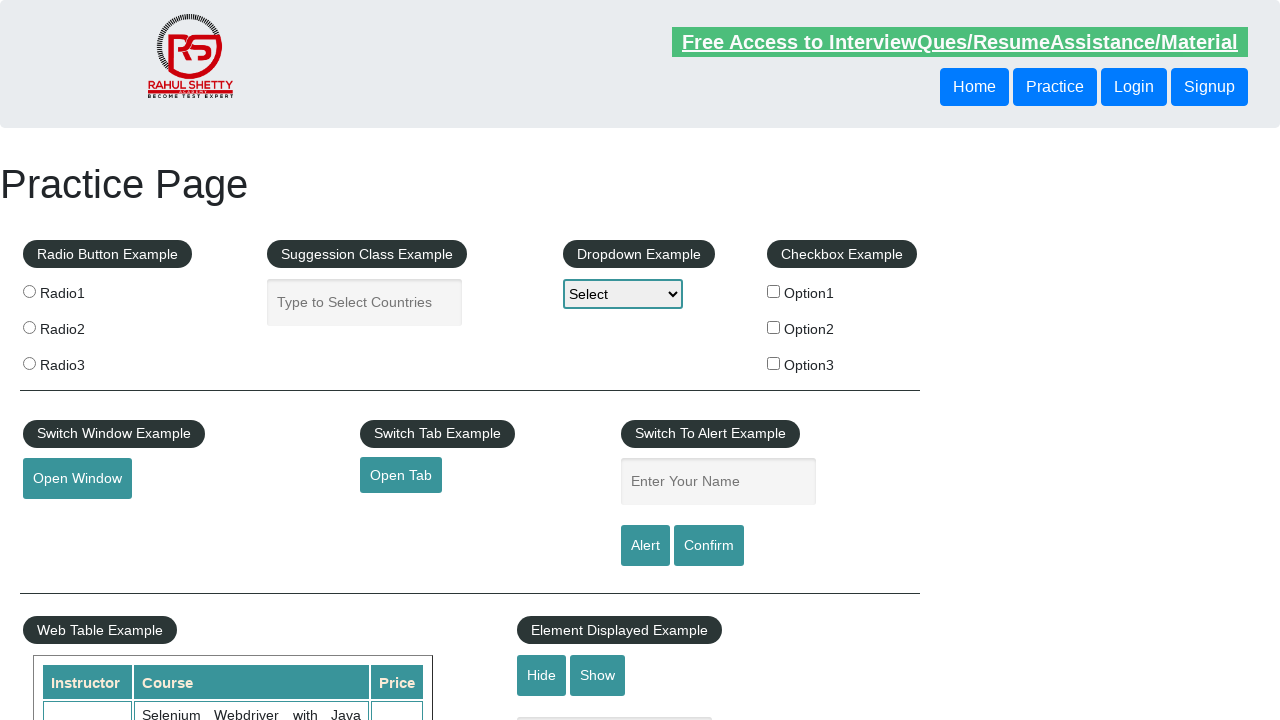

Clicked hide button to hide text element at (542, 675) on #hide-textbox
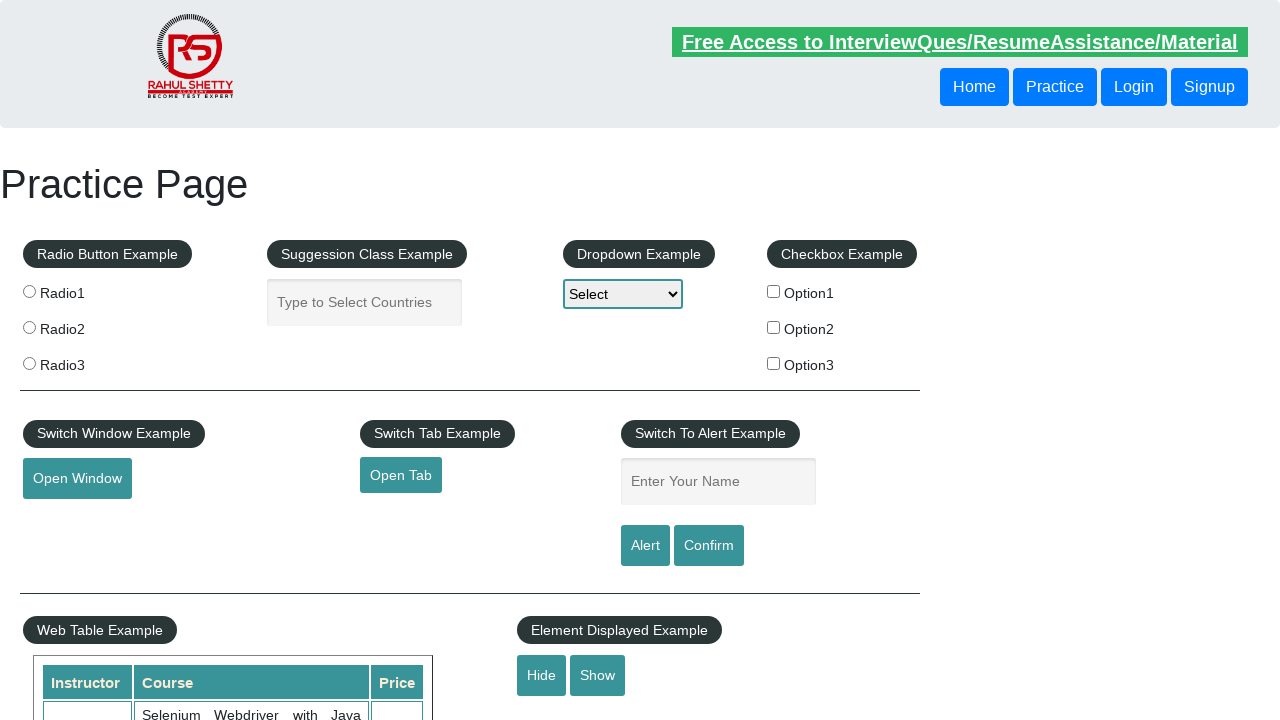

Verified text element is now hidden
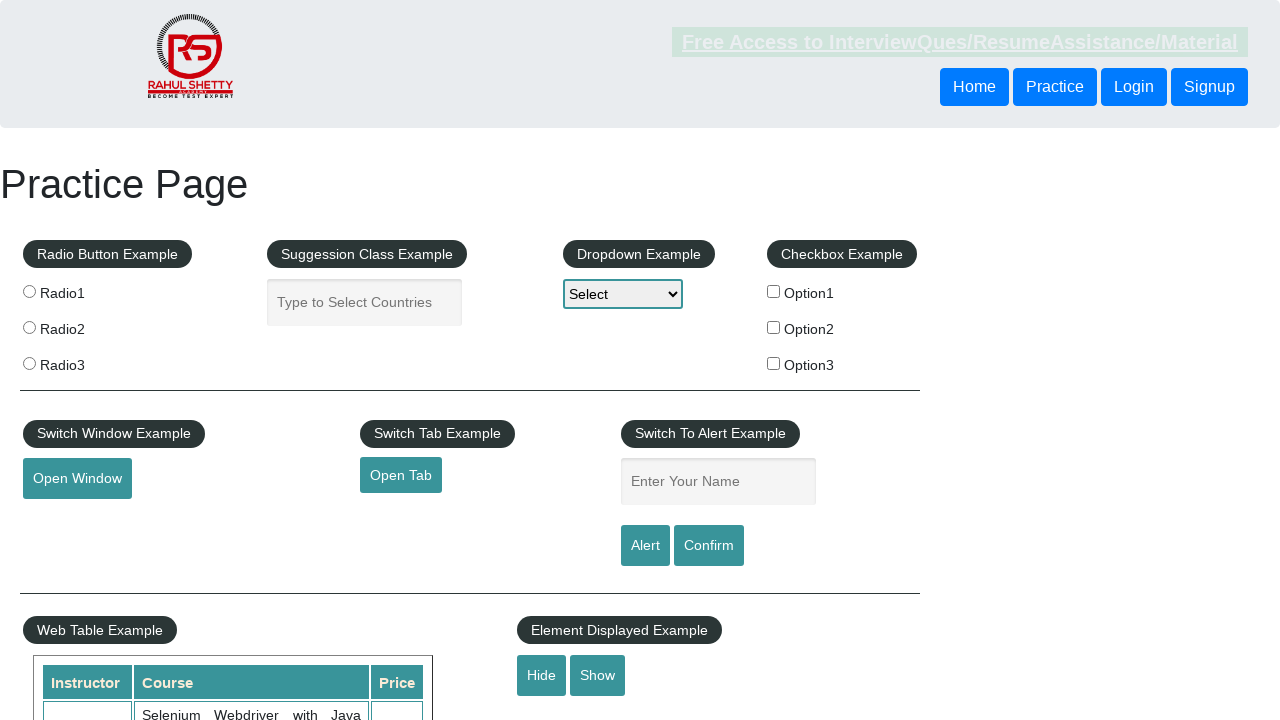

Set up dialog handler to accept dialogs
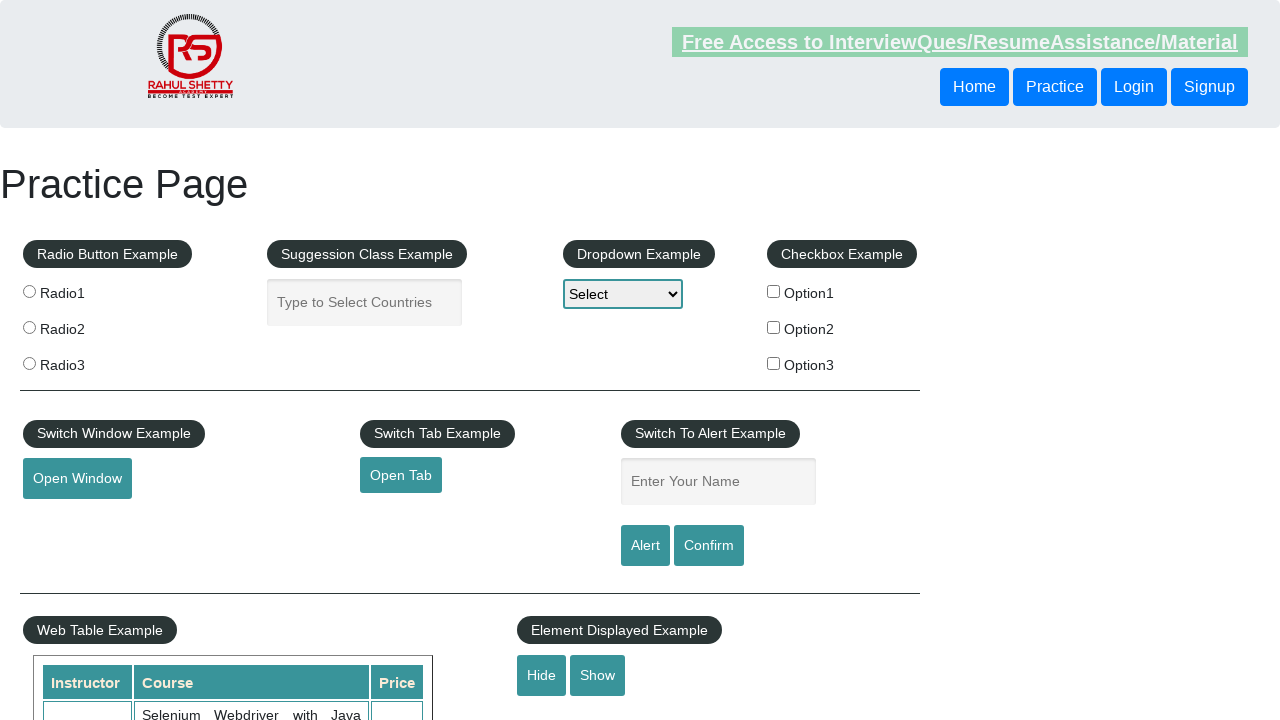

Clicked confirm button to trigger dialog at (709, 546) on #confirmbtn
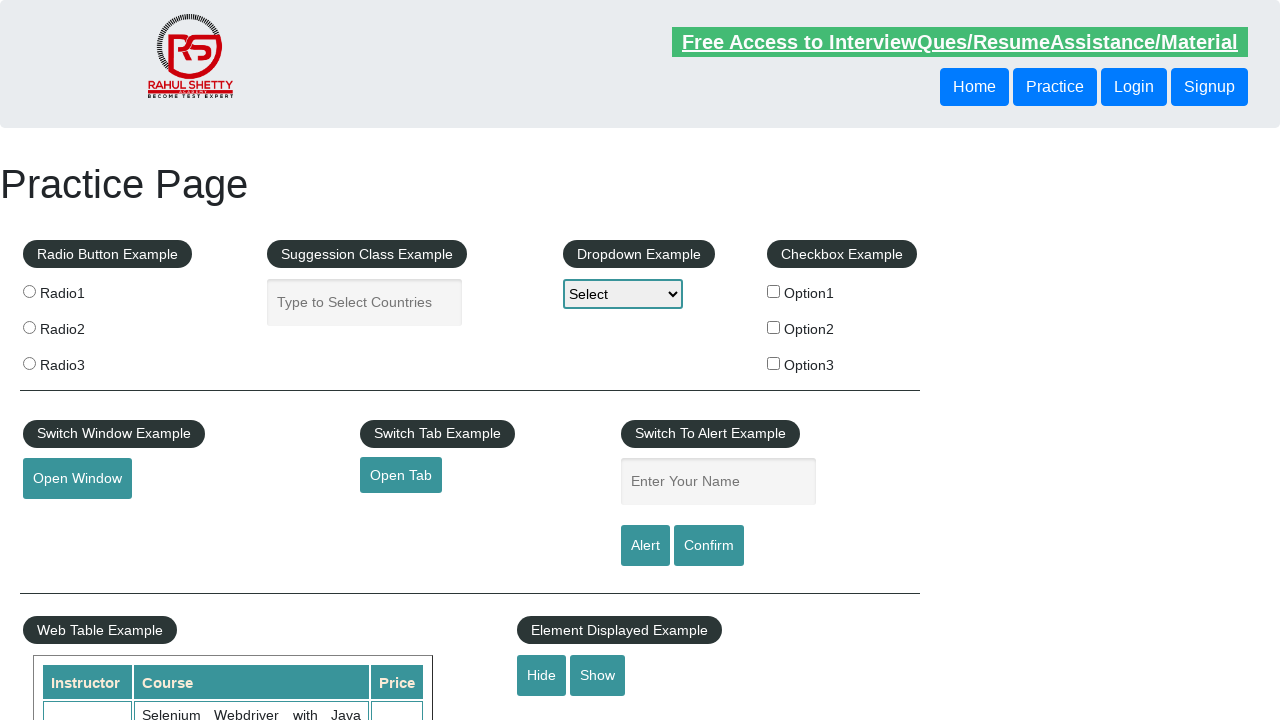

Hovered over mouse hover element at (83, 361) on #mousehover
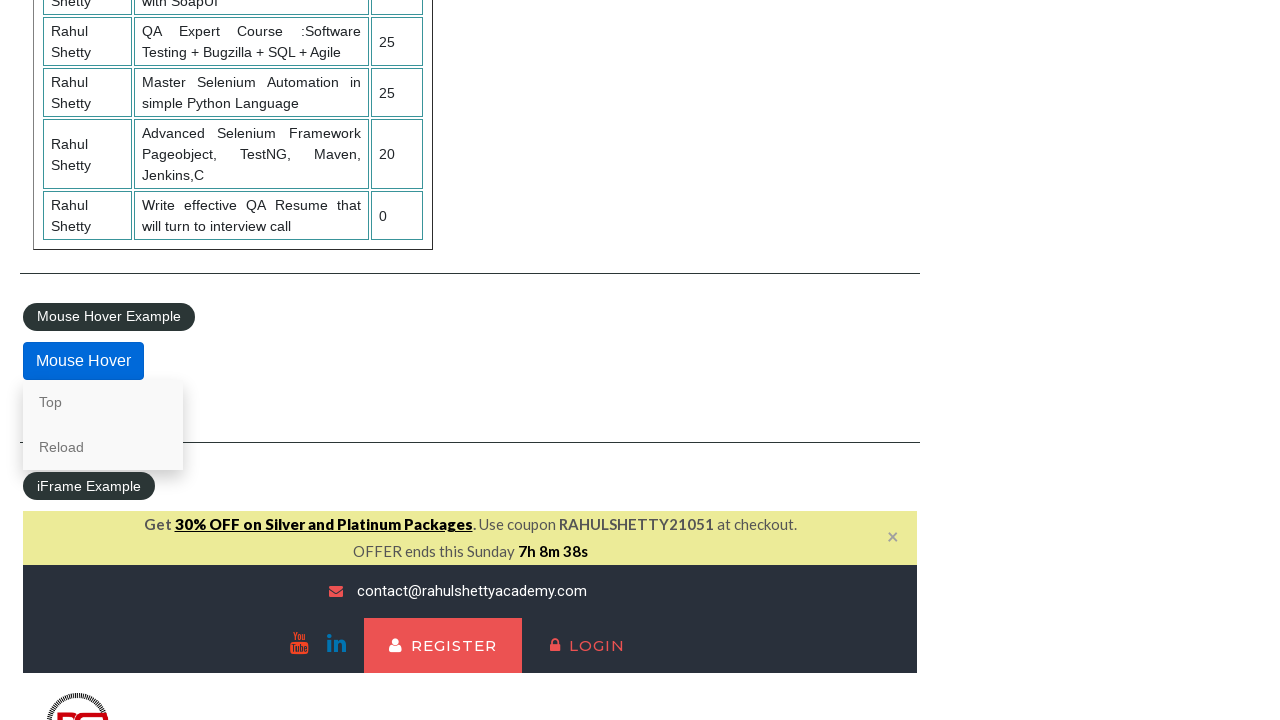

Clicked lifetime access link in iframe at (307, 360) on #courses-iframe >> internal:control=enter-frame >> li a[href*='lifetime-access']
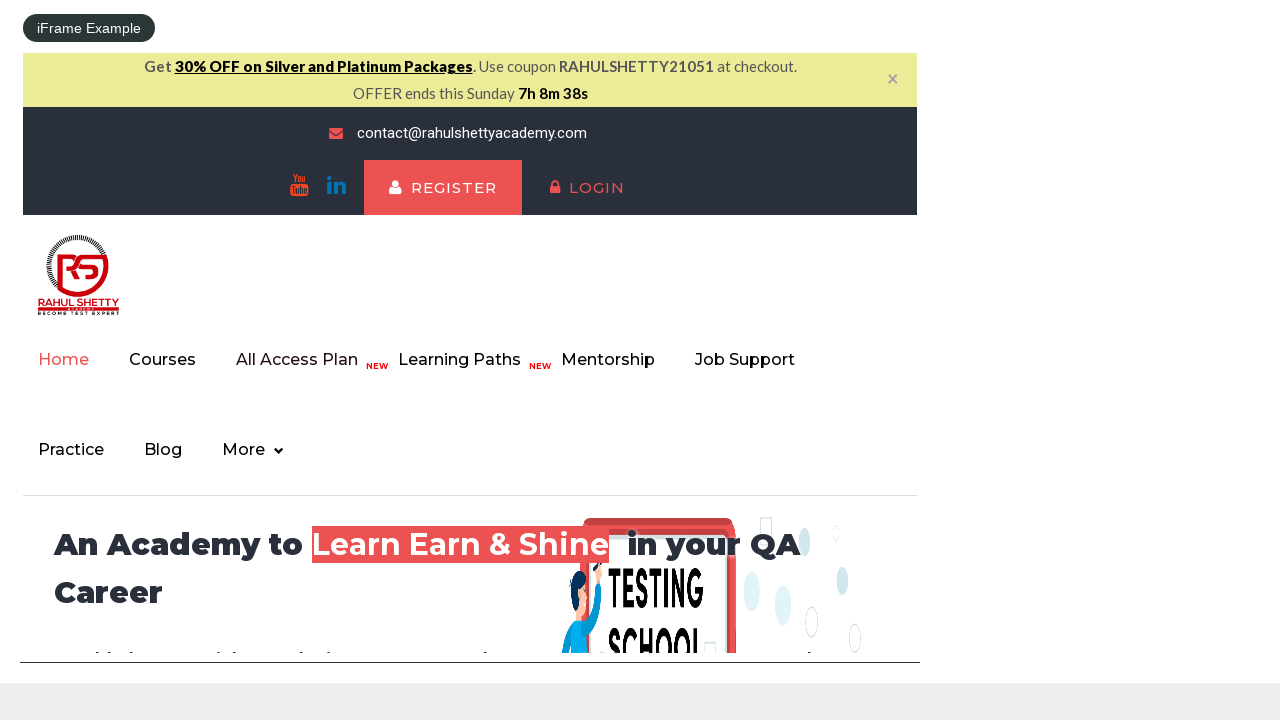

Retrieved subscriber number text from iframe
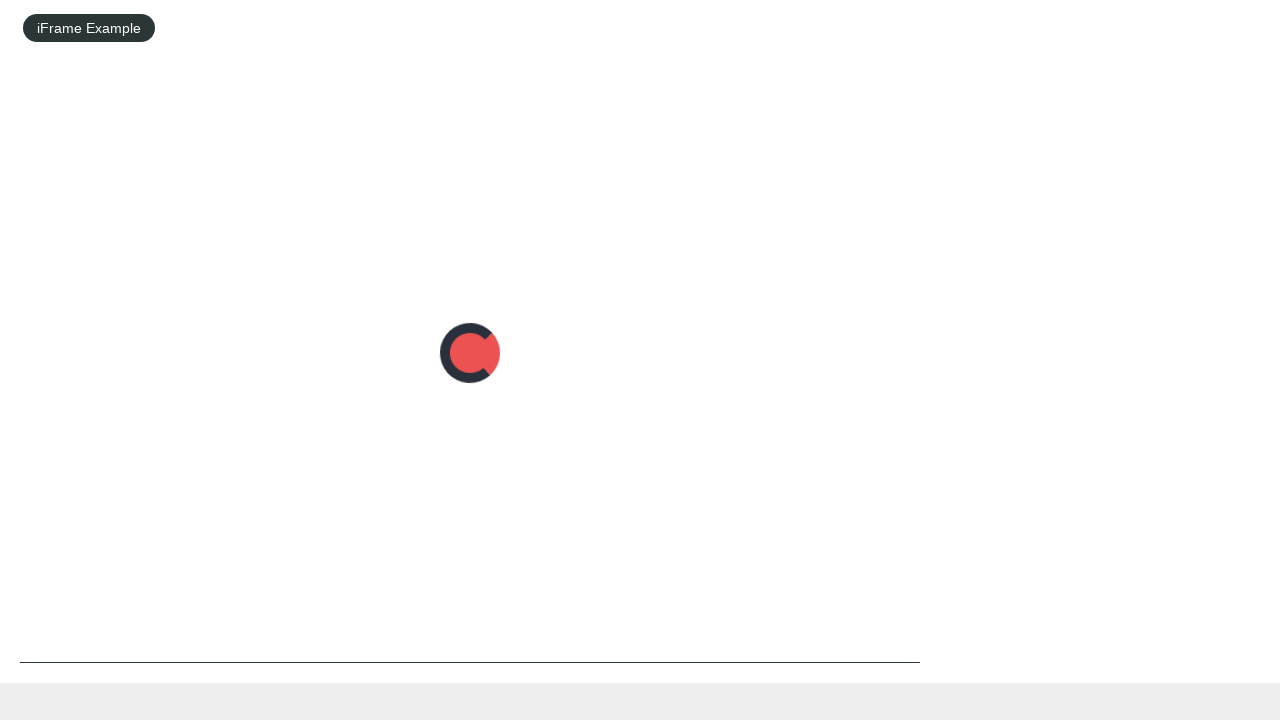

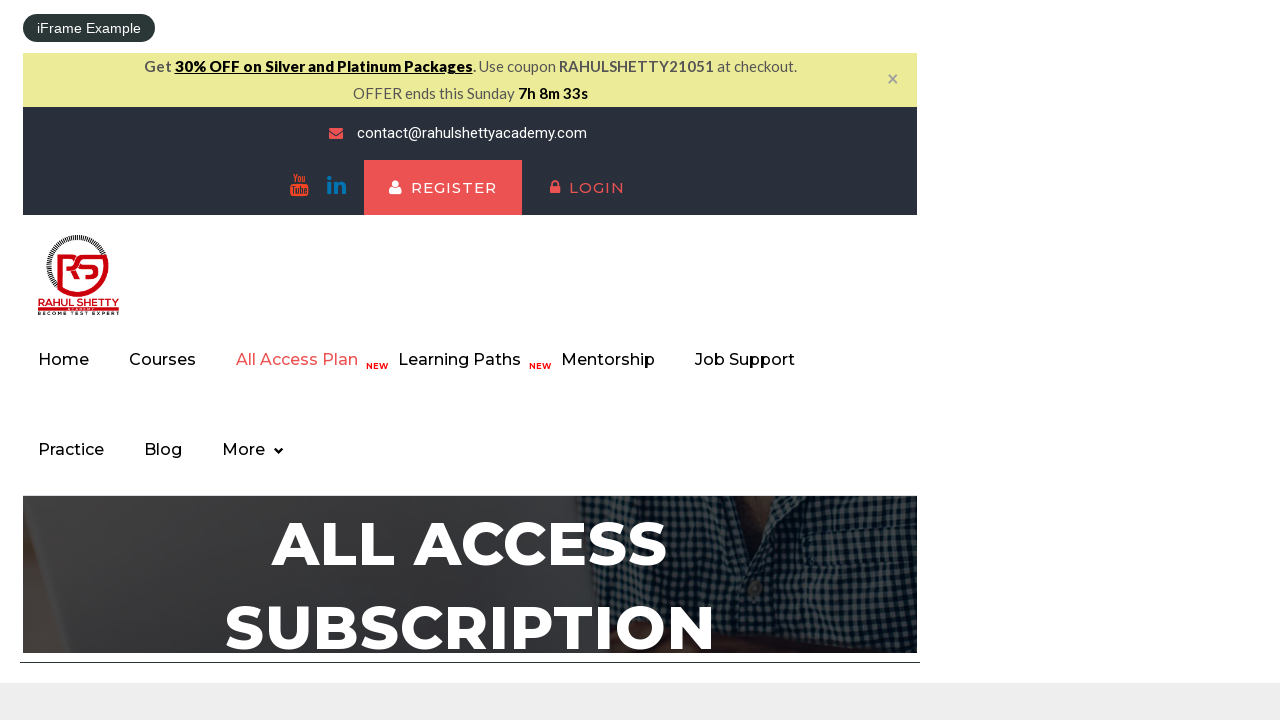